Tests clicking the Models tab on the Hugging Face homepage navigation

Starting URL: https://huggingface.co/

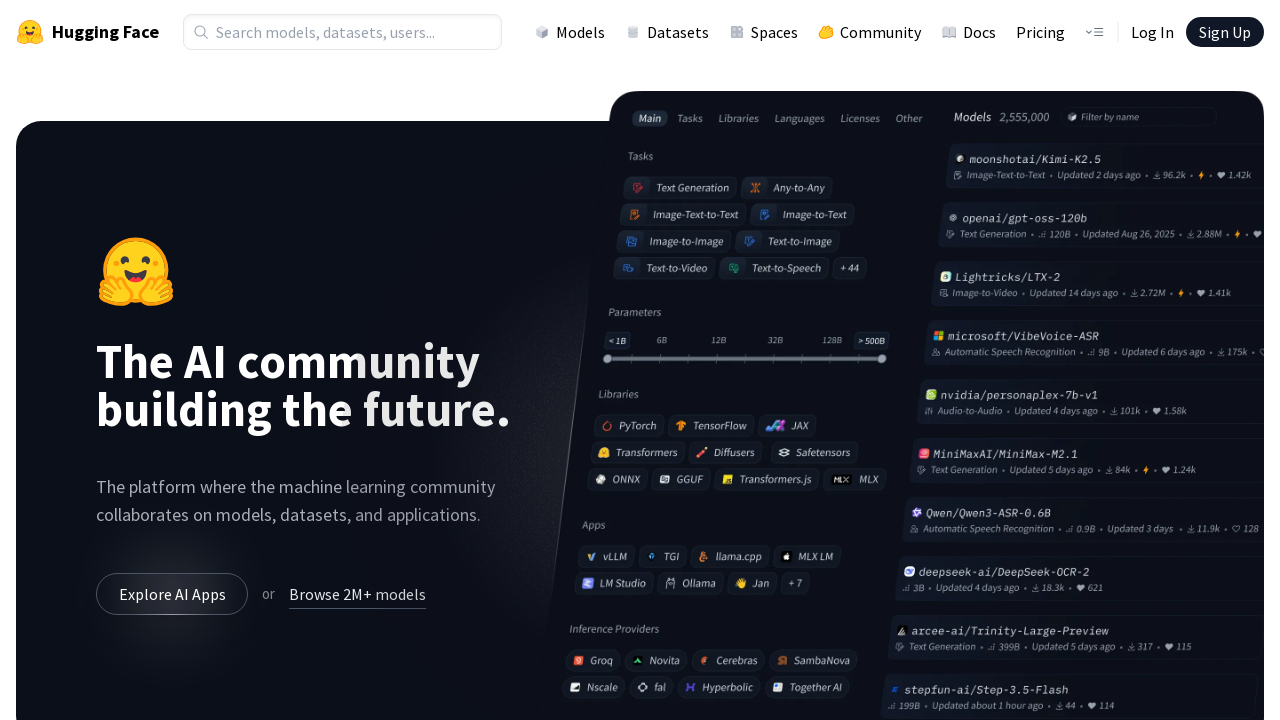

Clicked the Models tab in the Hugging Face navigation at (570, 32) on a[href='/models']
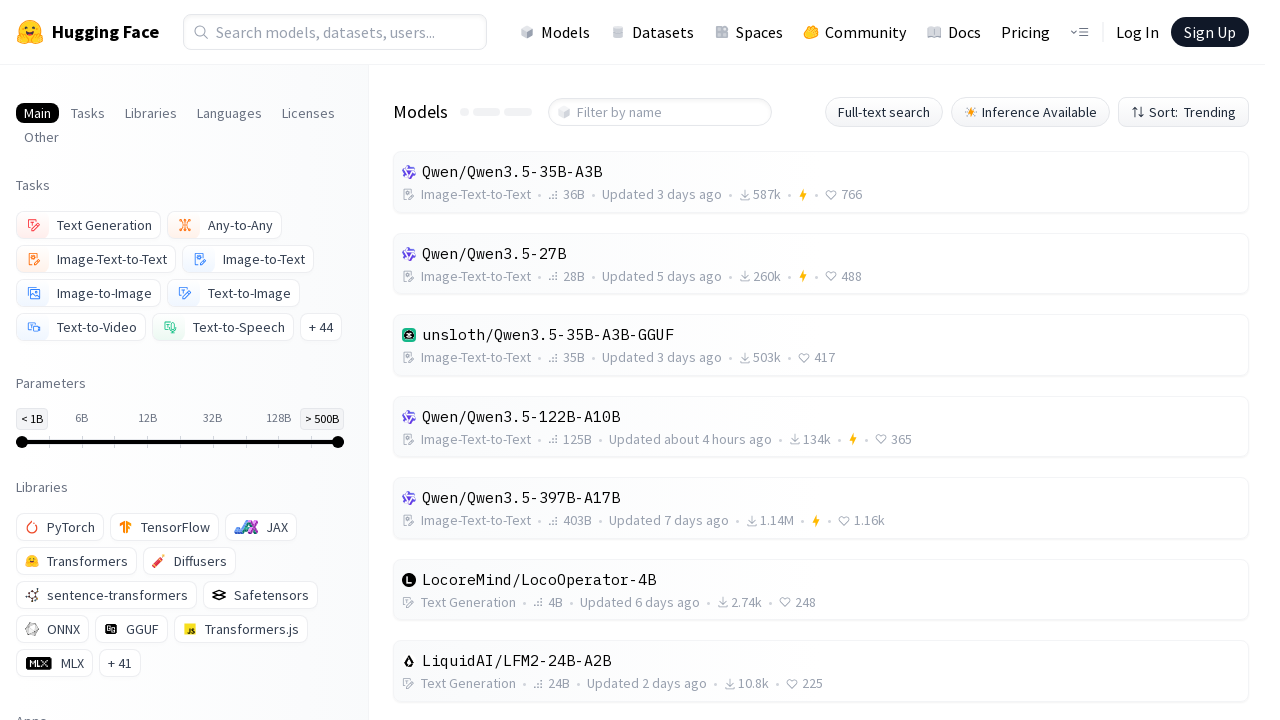

Models page navigation completed and network idle
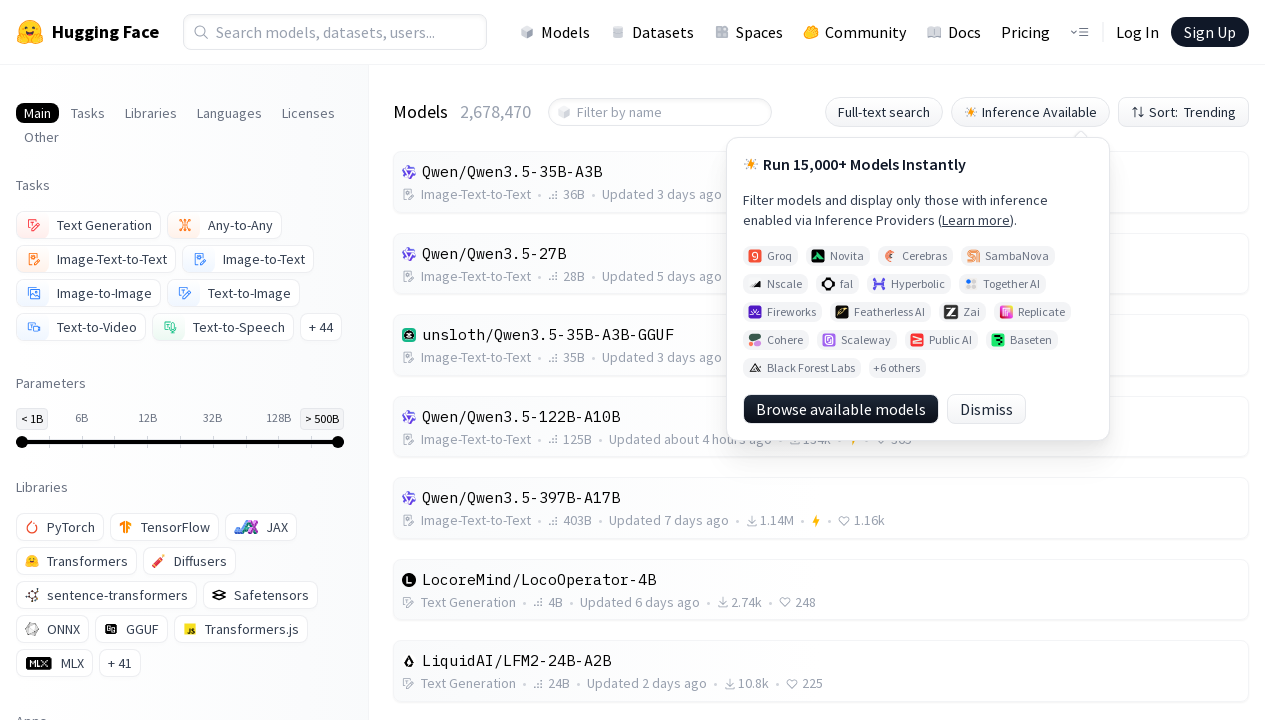

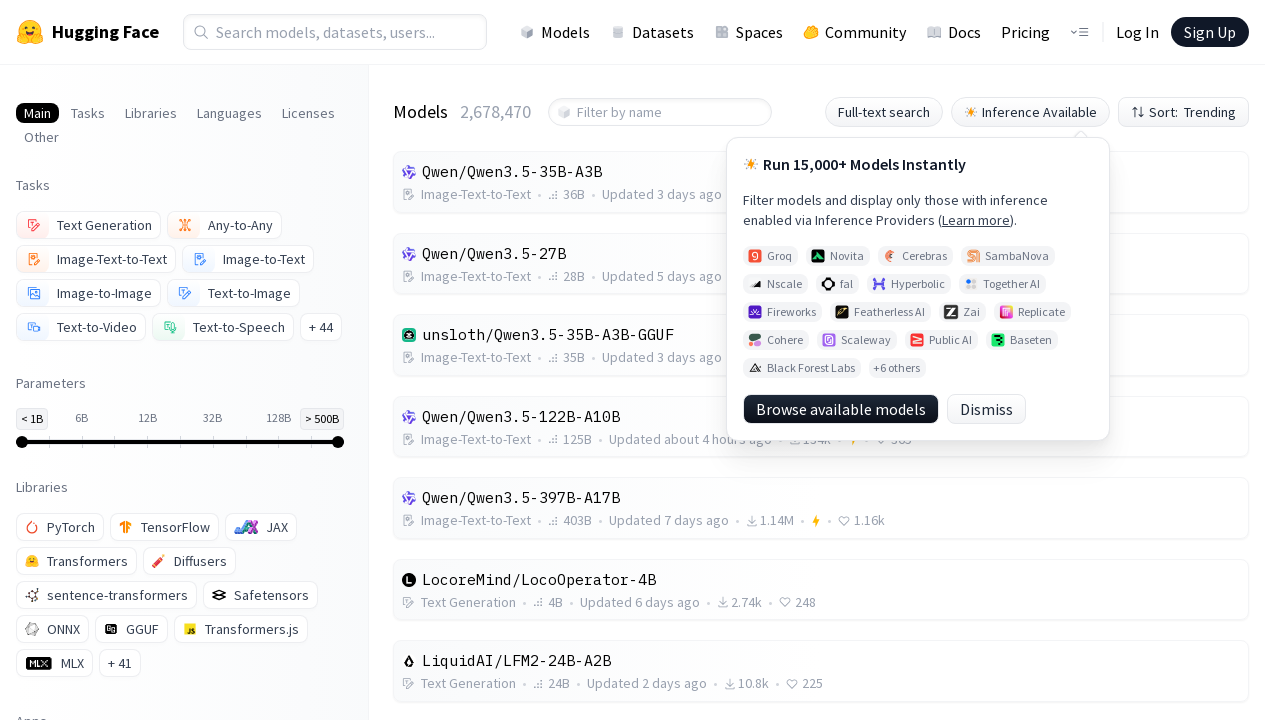